Tests registration form with password less than 6 characters to verify password length validation

Starting URL: https://alada.vn/tai-khoan/dang-ky.html

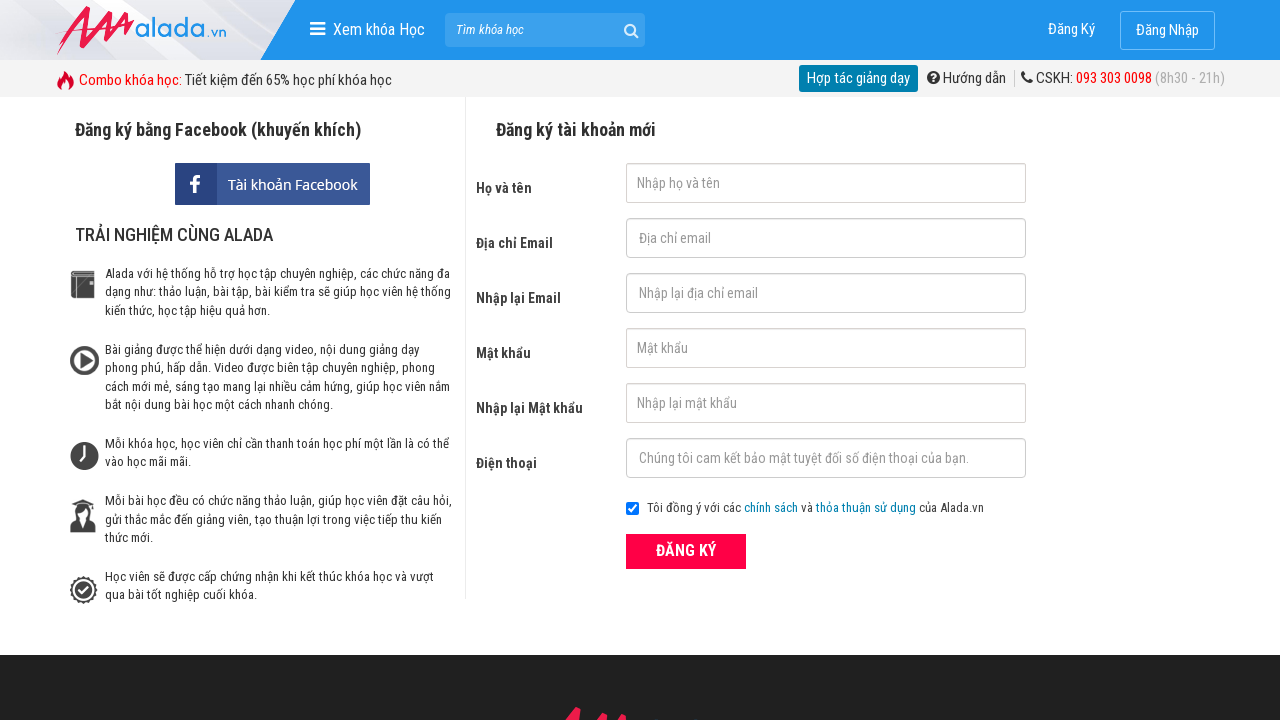

Filled first name field with 'Omachi' on #txtFirstname
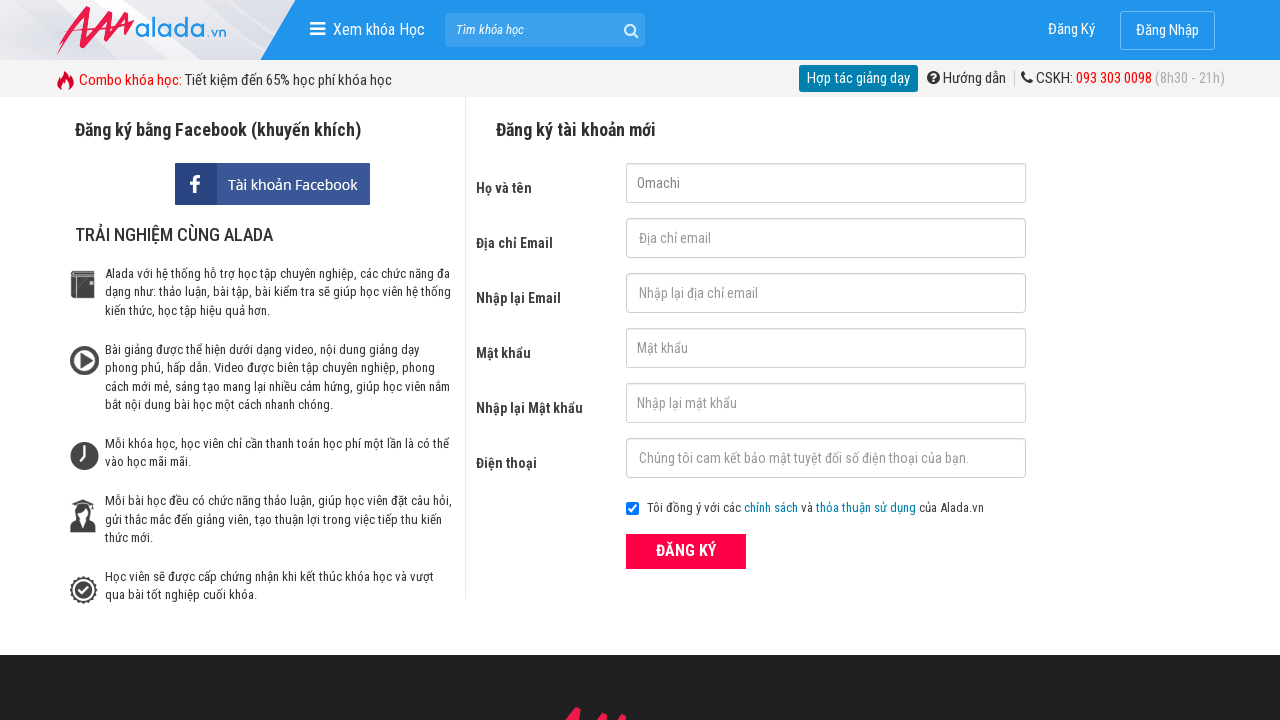

Filled email field with 'Omachi@gmail.com' on #txtEmail
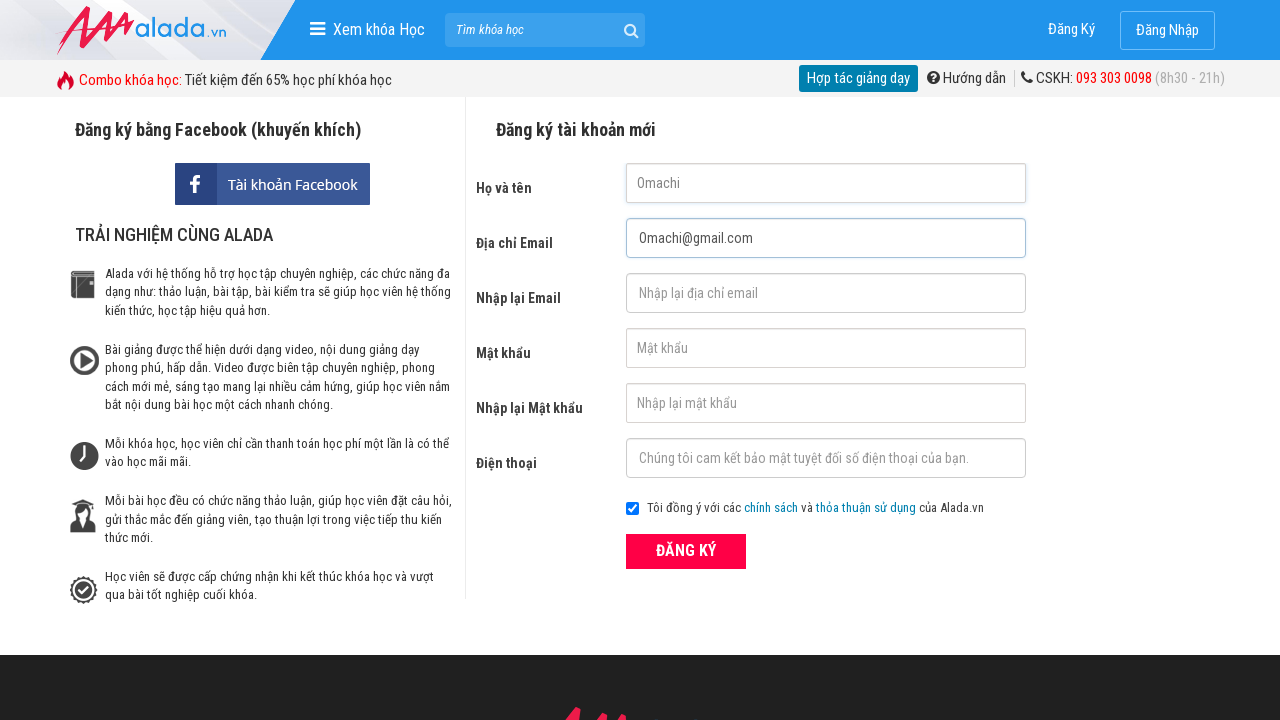

Filled confirm email field with 'Omachi@gmail.com' on #txtCEmail
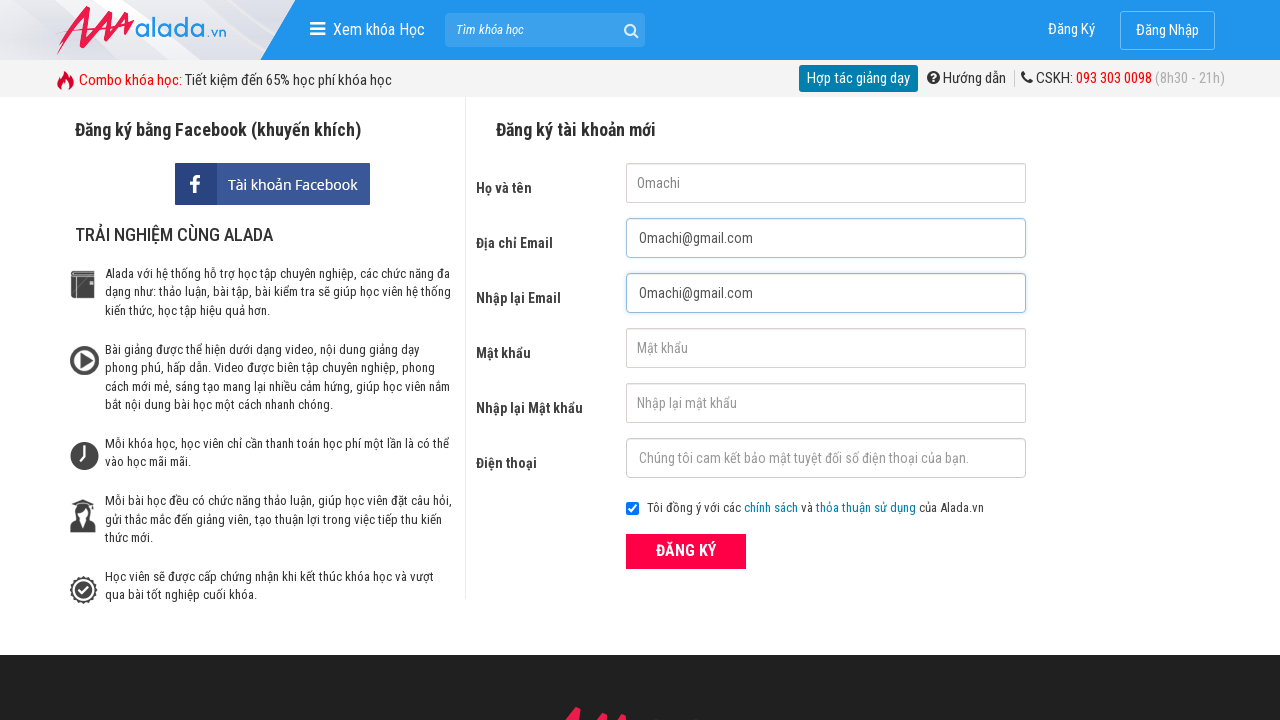

Filled password field with '123' (less than 6 characters) on #txtPassword
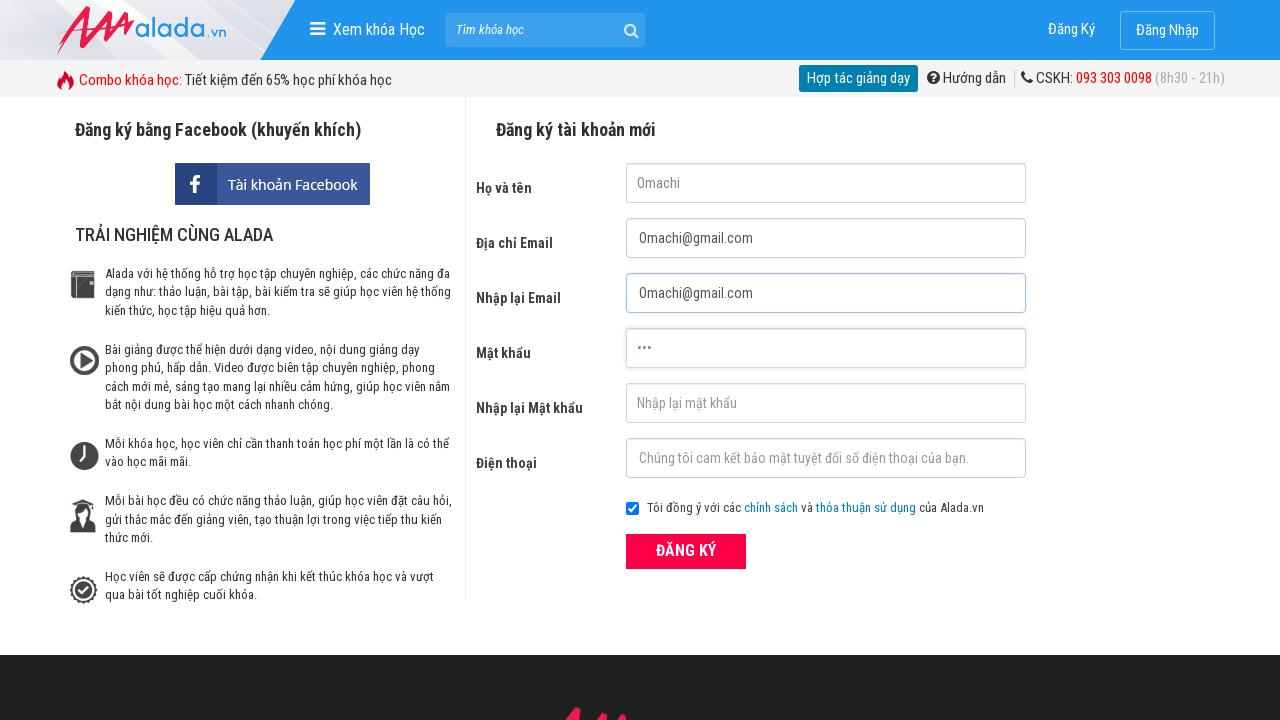

Filled confirm password field with '123' (less than 6 characters) on #txtCPassword
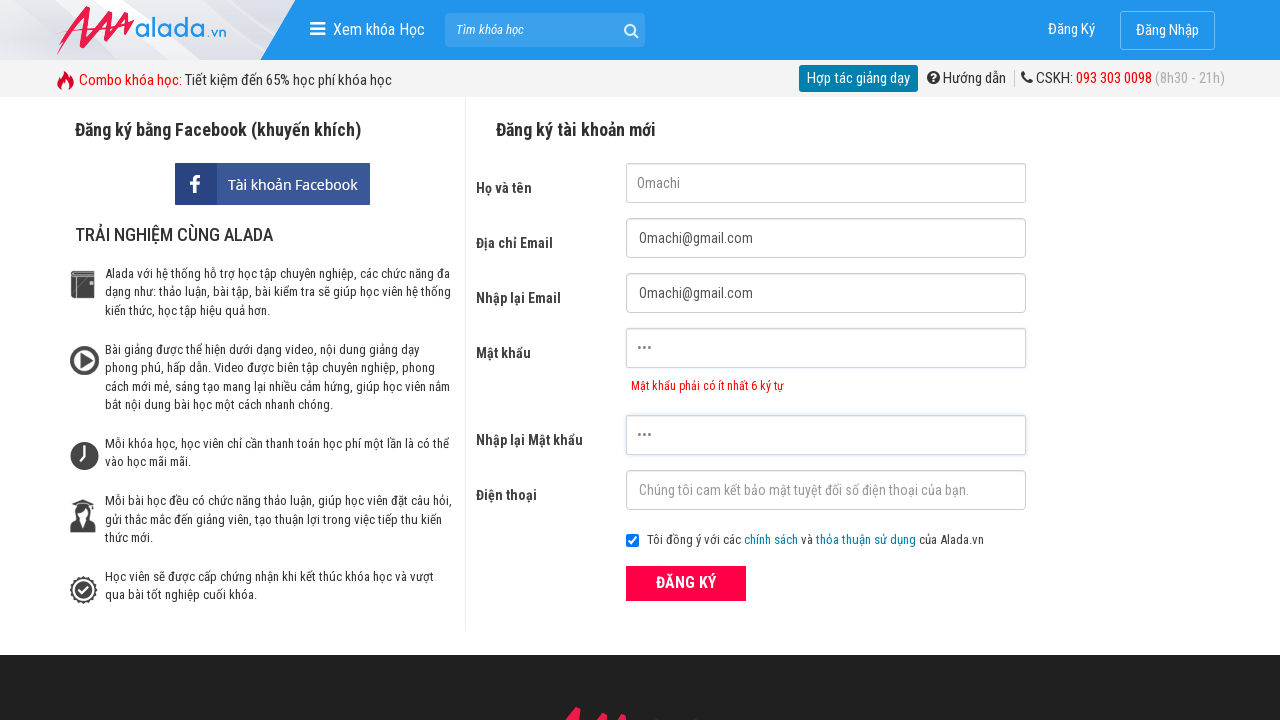

Filled phone field with '0987654321' on #txtPhone
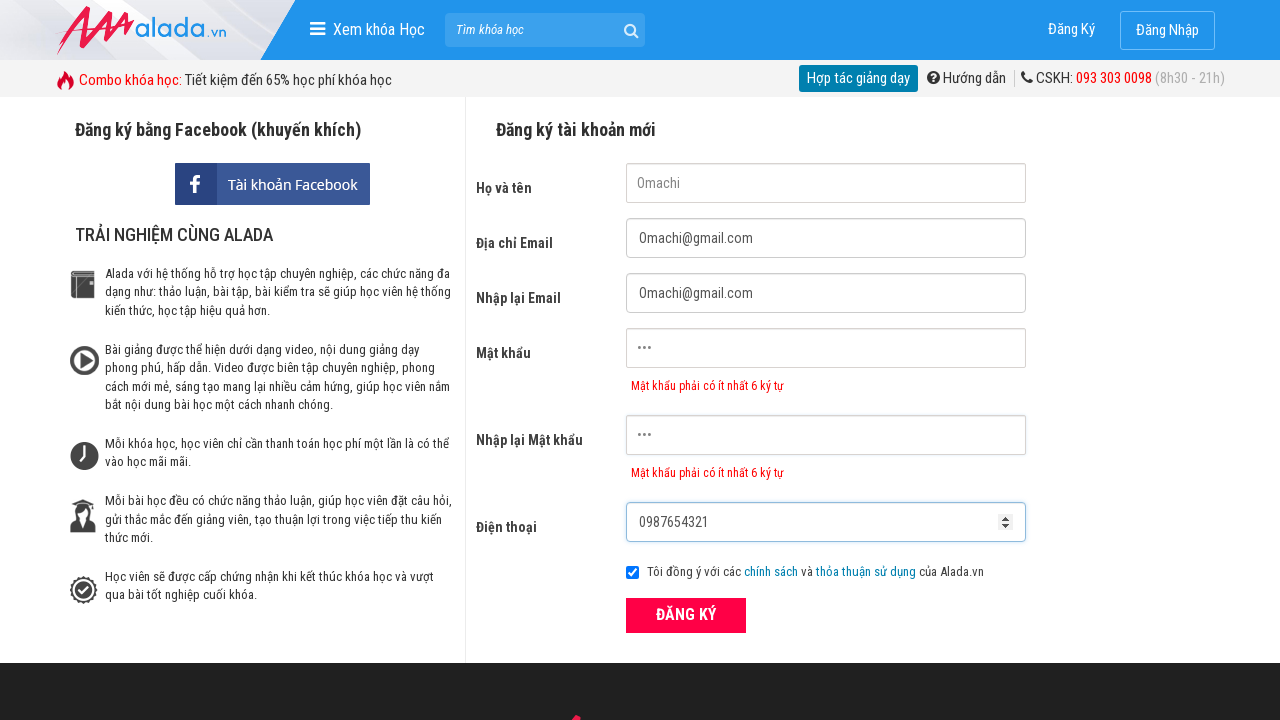

Clicked register button to submit form at (686, 615) on xpath=//form[@id='frmLogin']//button
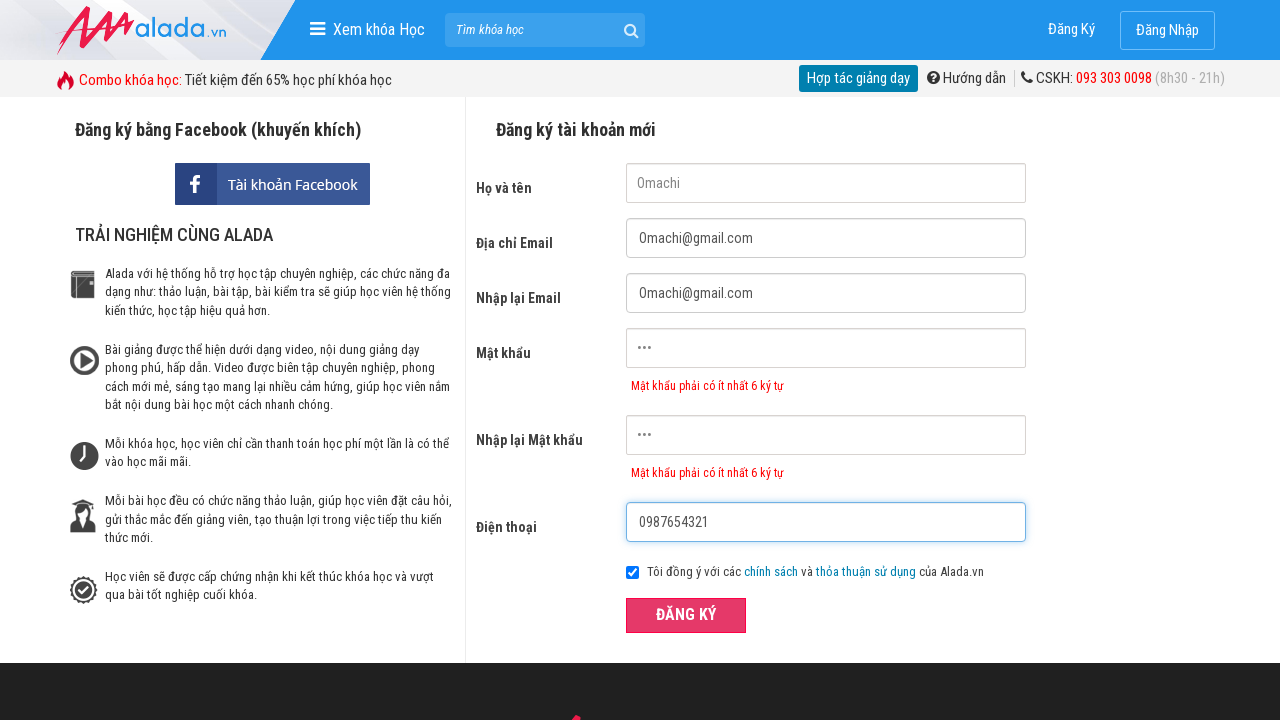

Password error message appeared
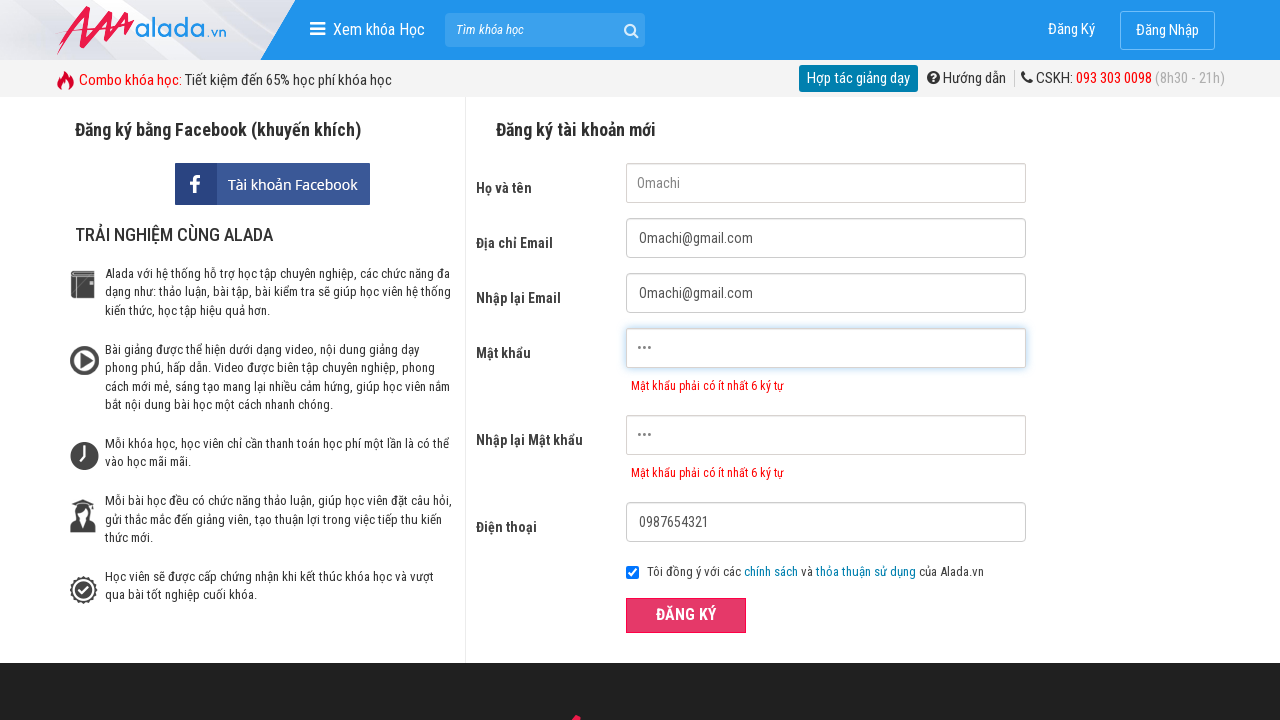

Confirm password error message appeared
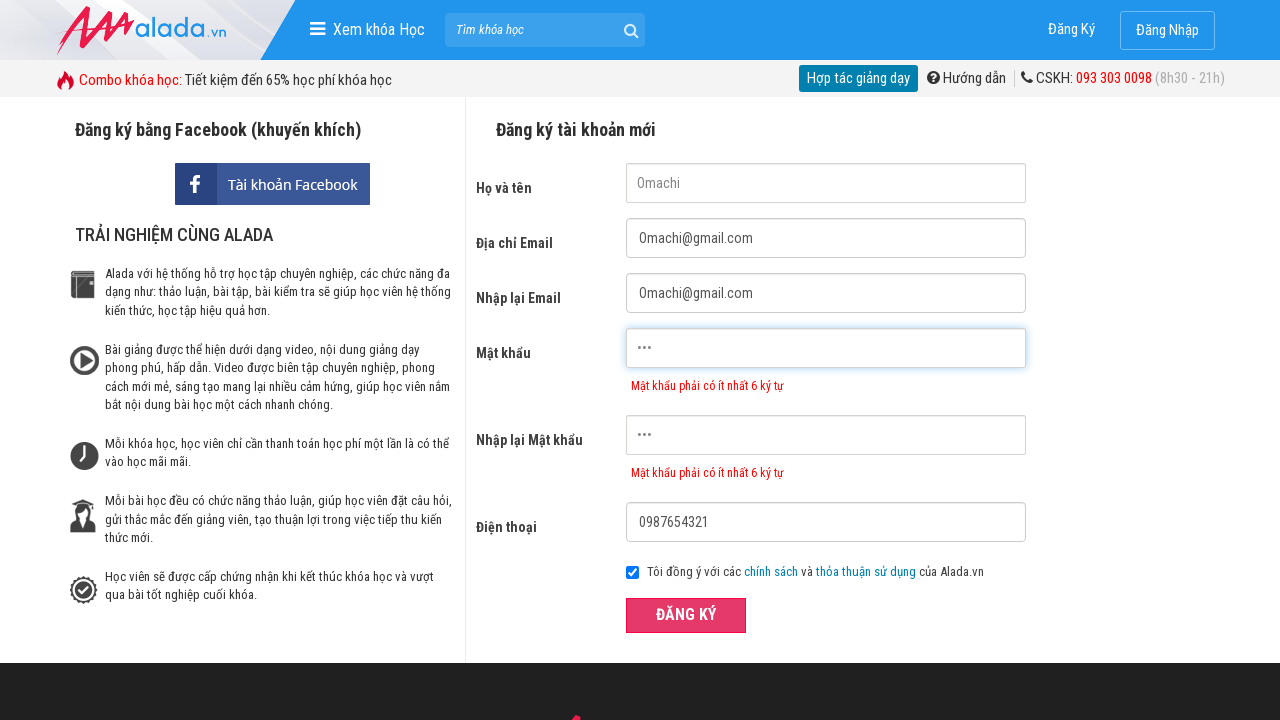

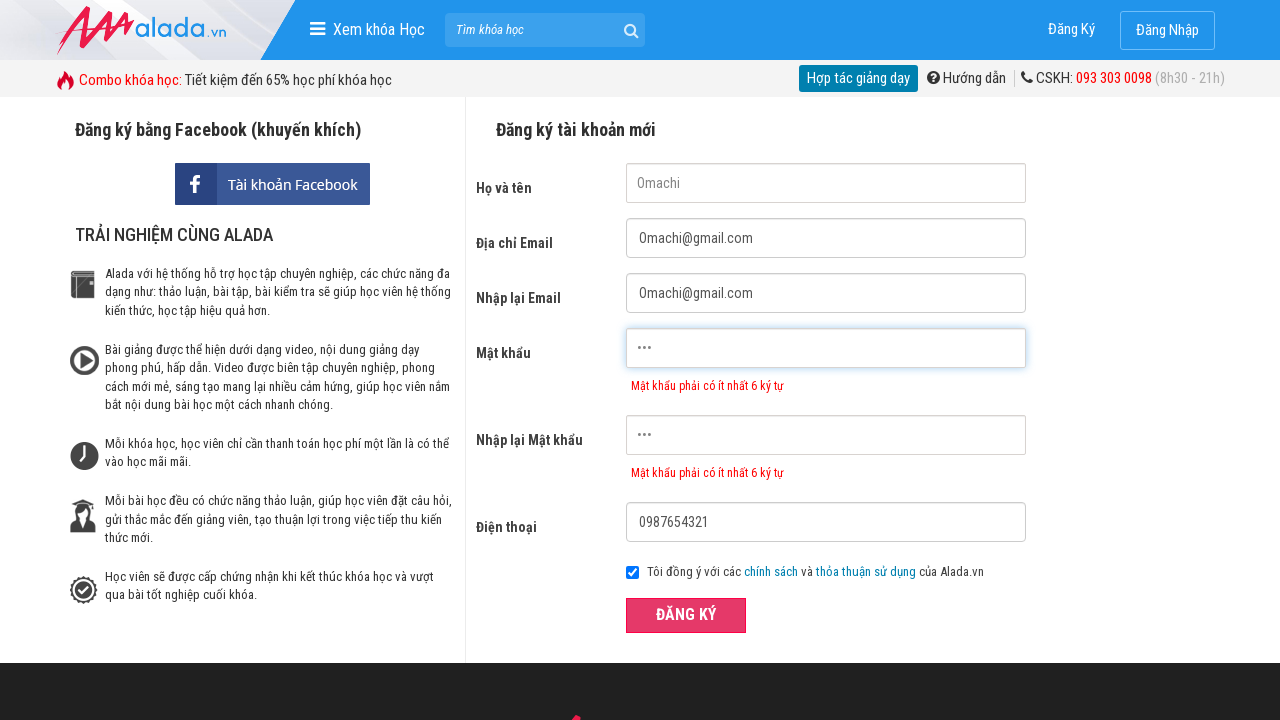